Tests hover functionality on an anime website by hovering over a navigation menu item and verifying that dropdown elements become visible and enabled.

Starting URL: https://jut.su/anime

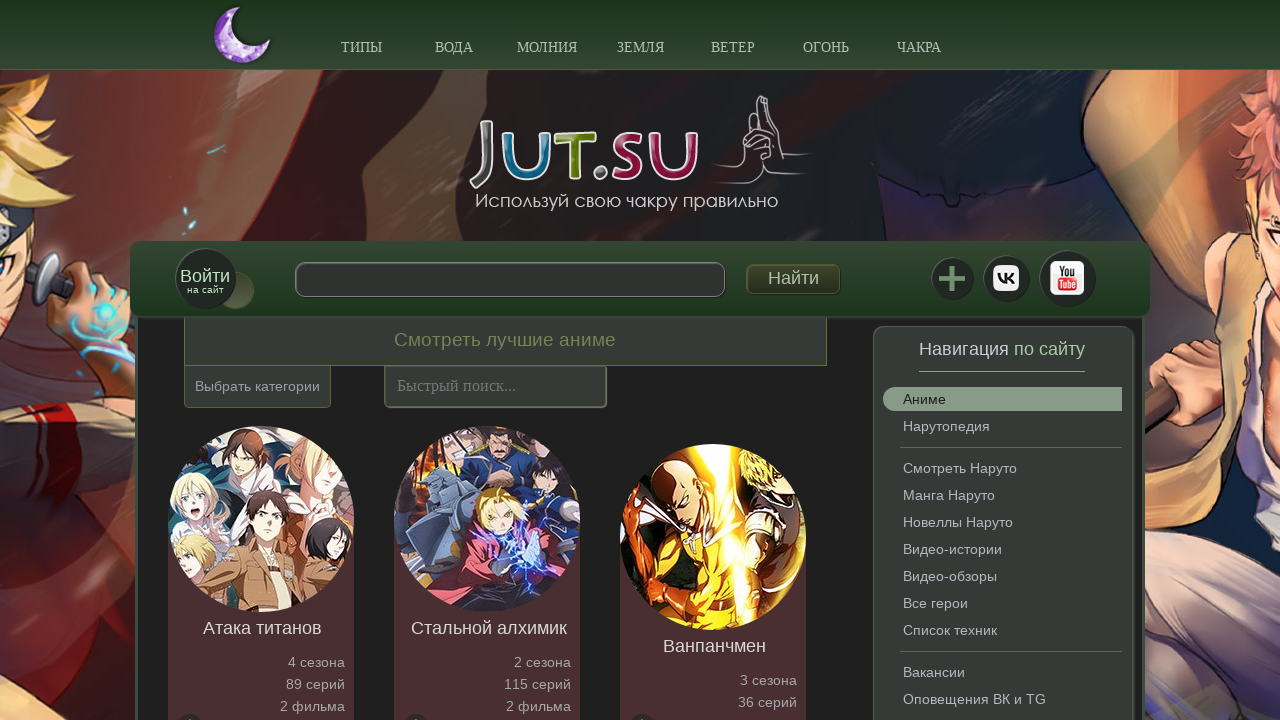

Hovered over 6th navigation menu item at (826, 35) on xpath=/html/body/div[2]/div/ul/li[6]/a
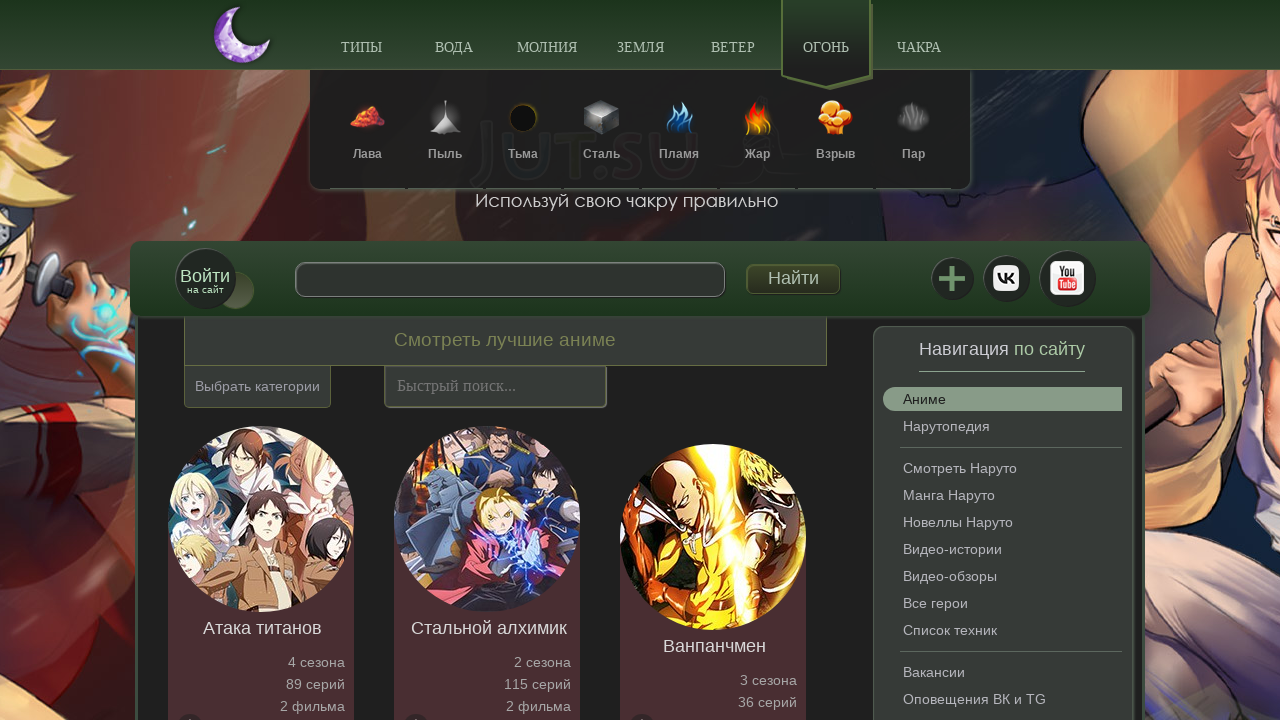

First dropdown element became visible
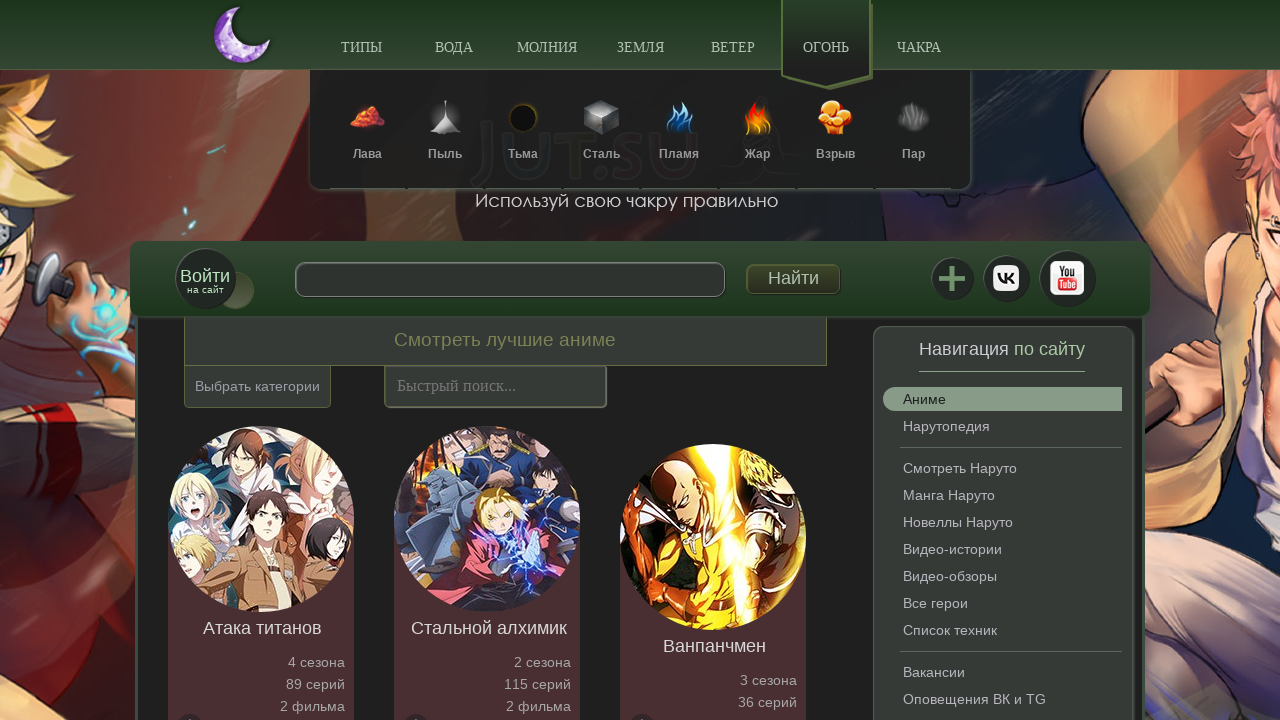

Asserted first dropdown element is visible
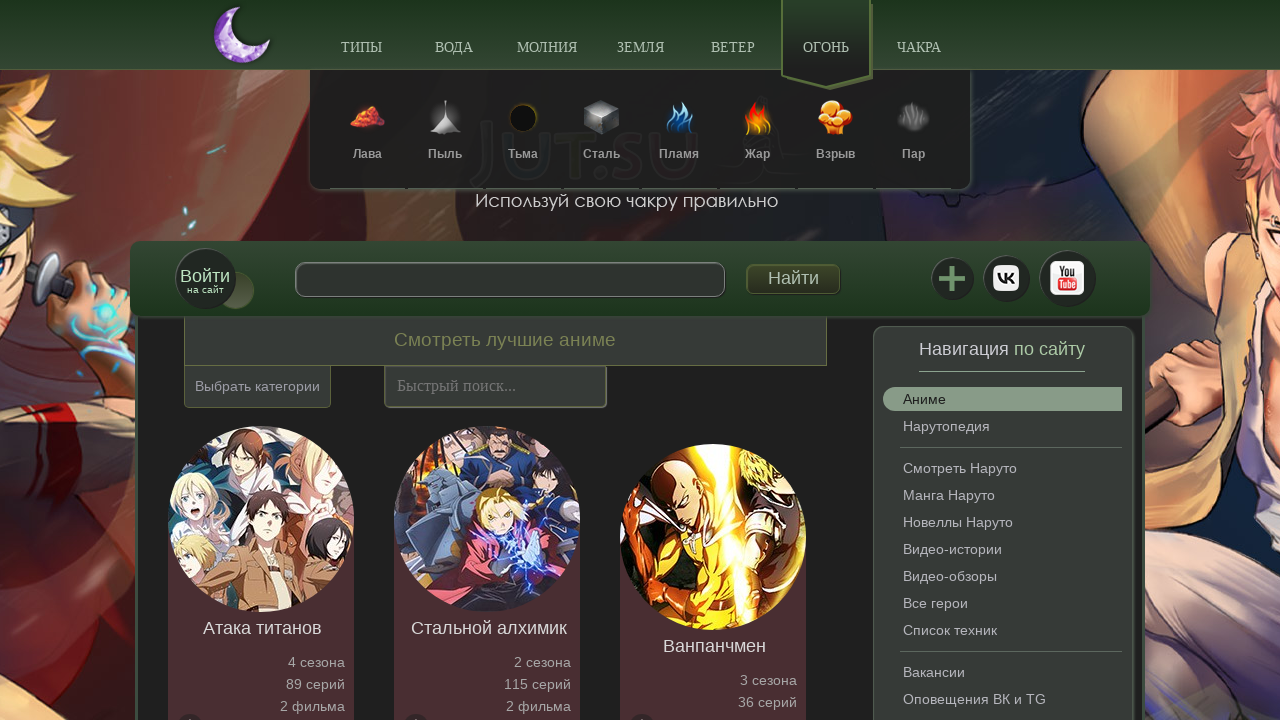

Asserted first dropdown element is enabled/clickable
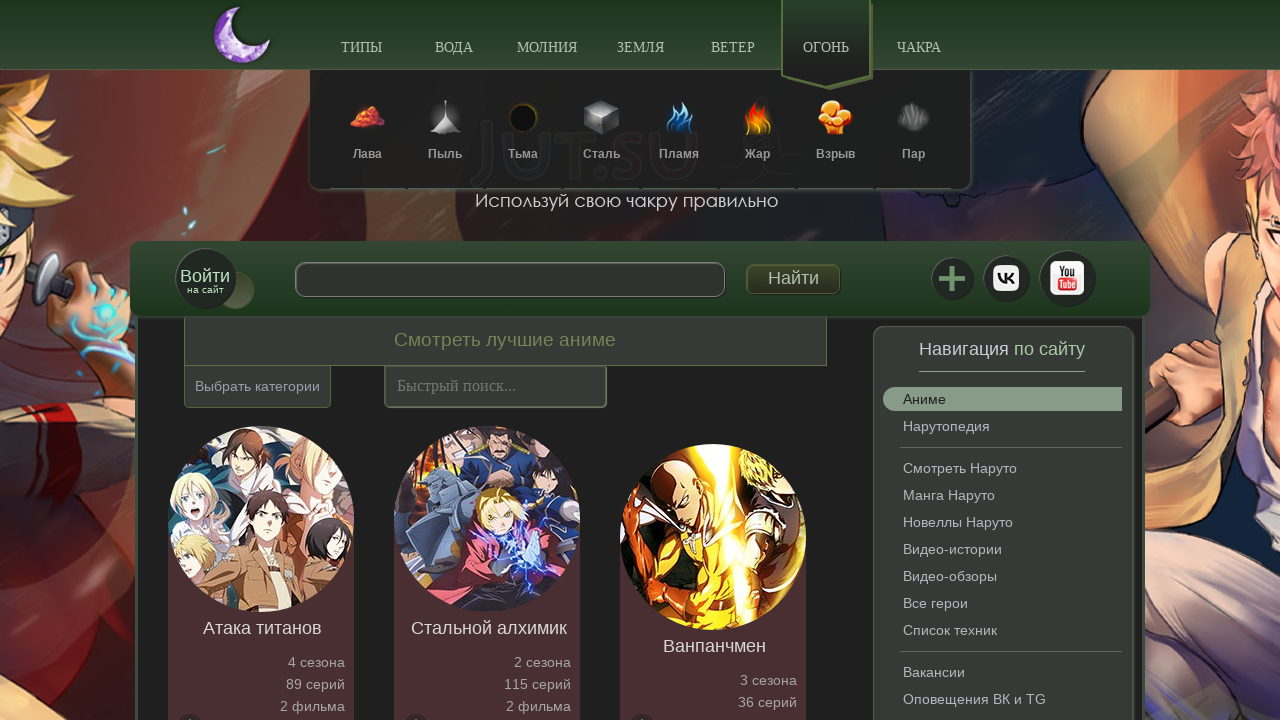

Asserted second dropdown element is visible
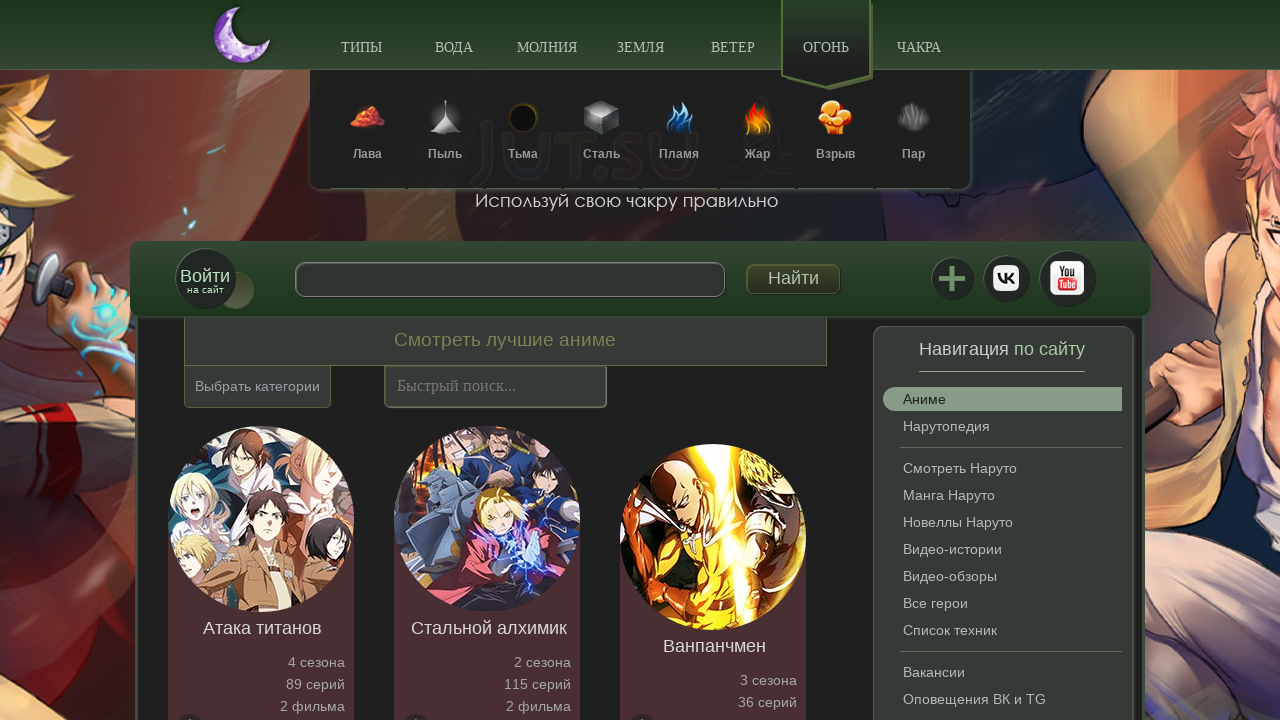

Asserted second dropdown element is enabled/clickable
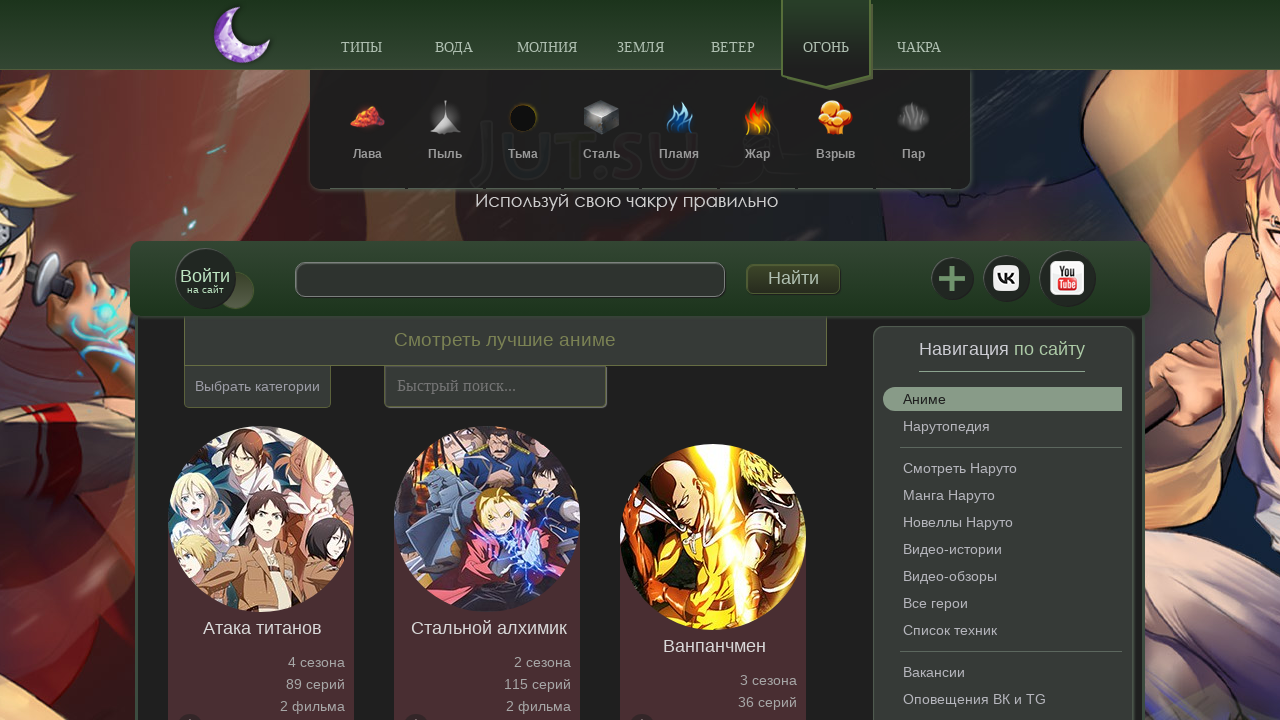

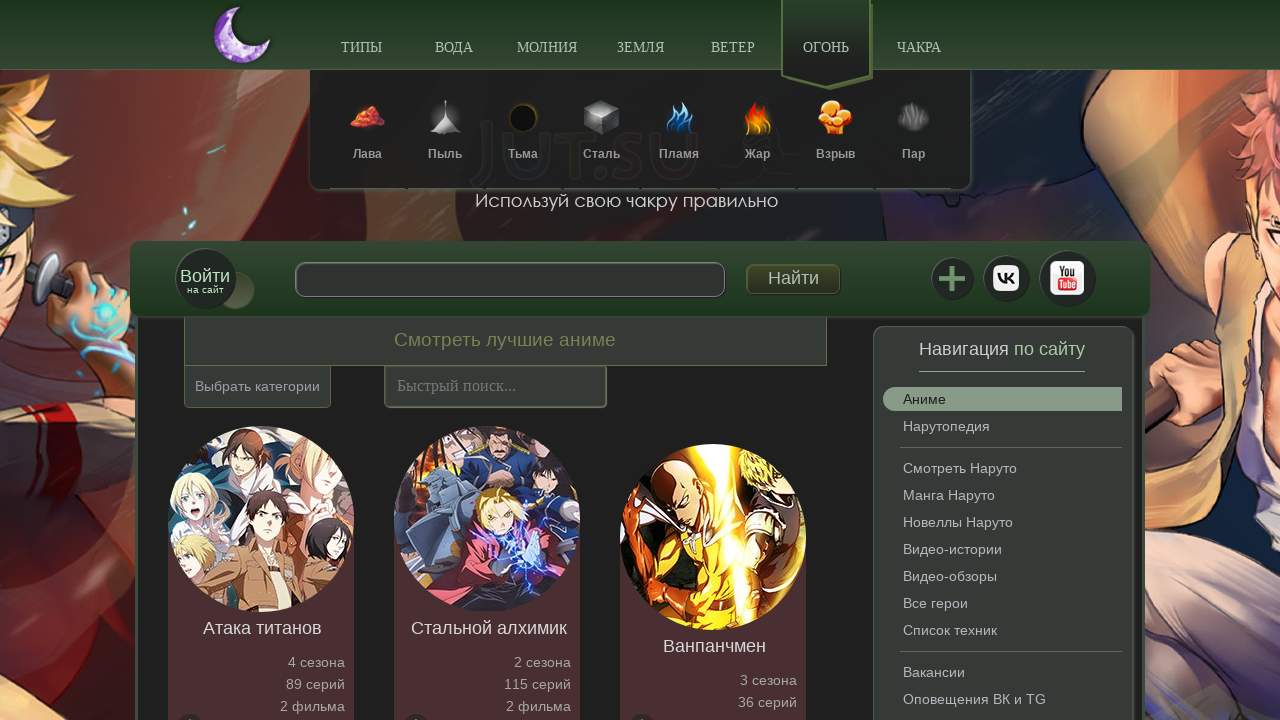